Tests dropdown selection functionality by selecting Option 1 and then Option 2 from a dropdown menu

Starting URL: http://the-internet.herokuapp.com/dropdown

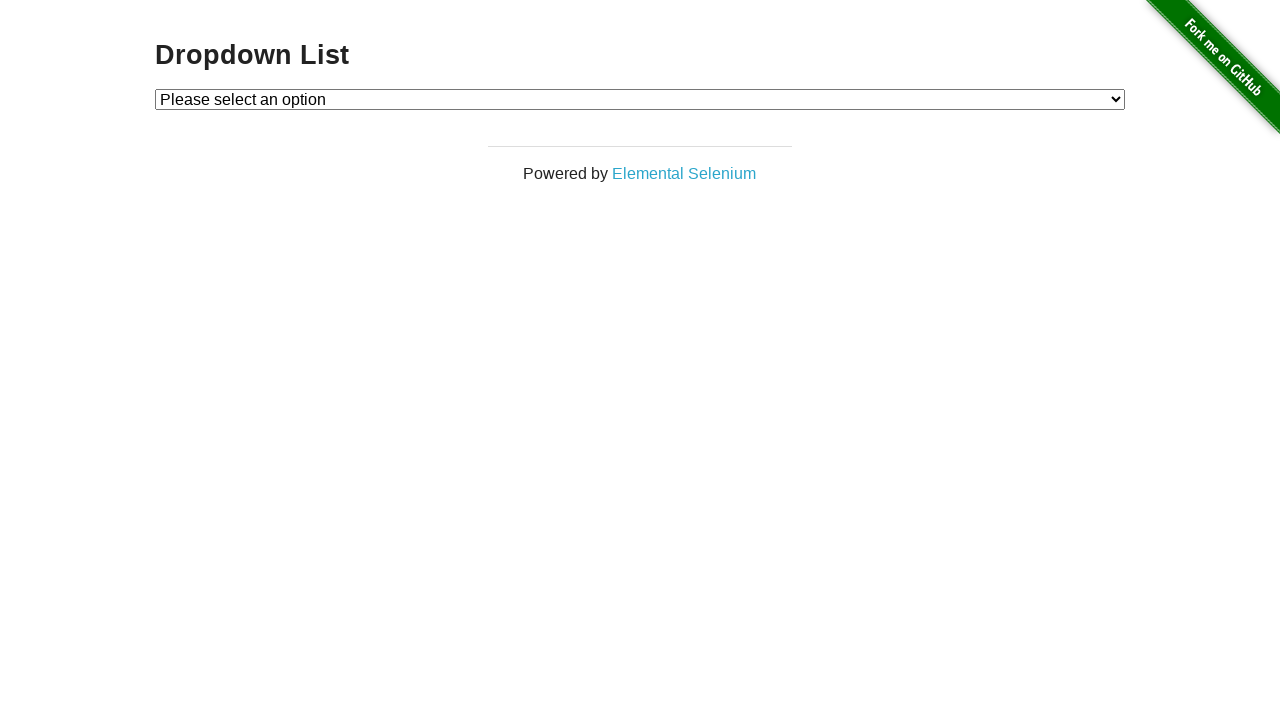

Selected Option 1 from dropdown menu on //*[@id='dropdown']
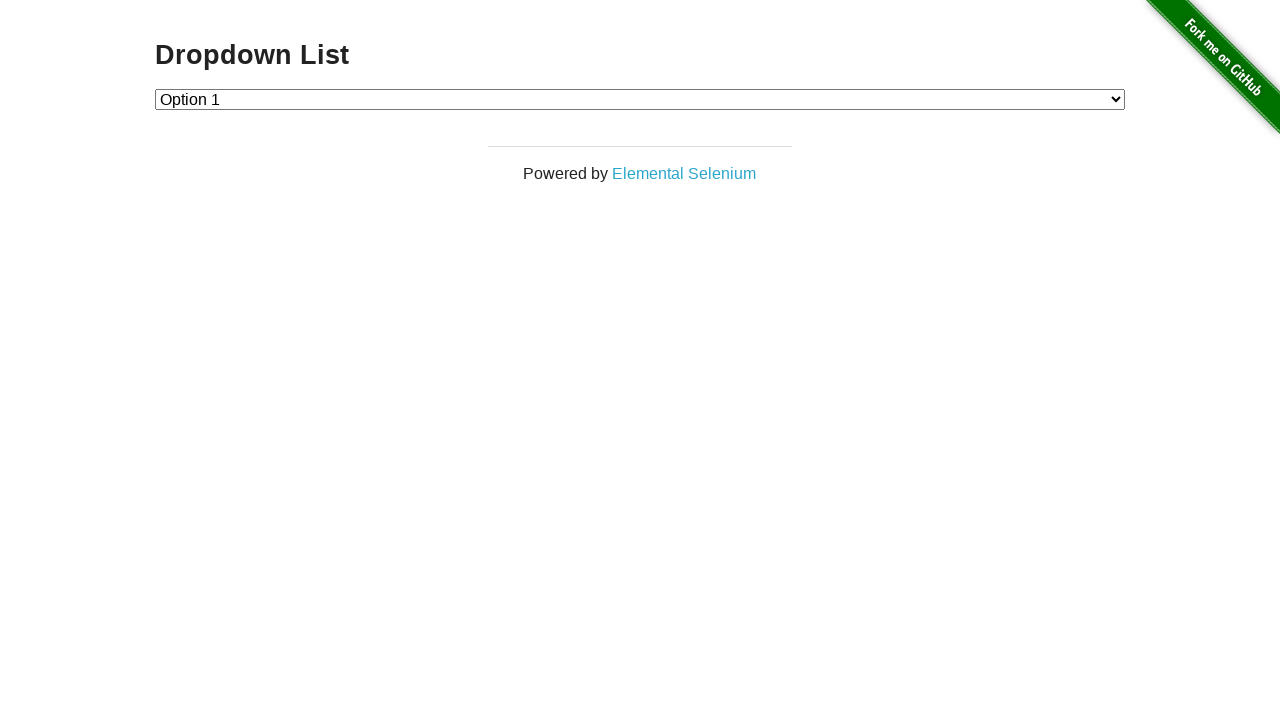

Selected Option 2 from dropdown menu on //*[@id='dropdown']
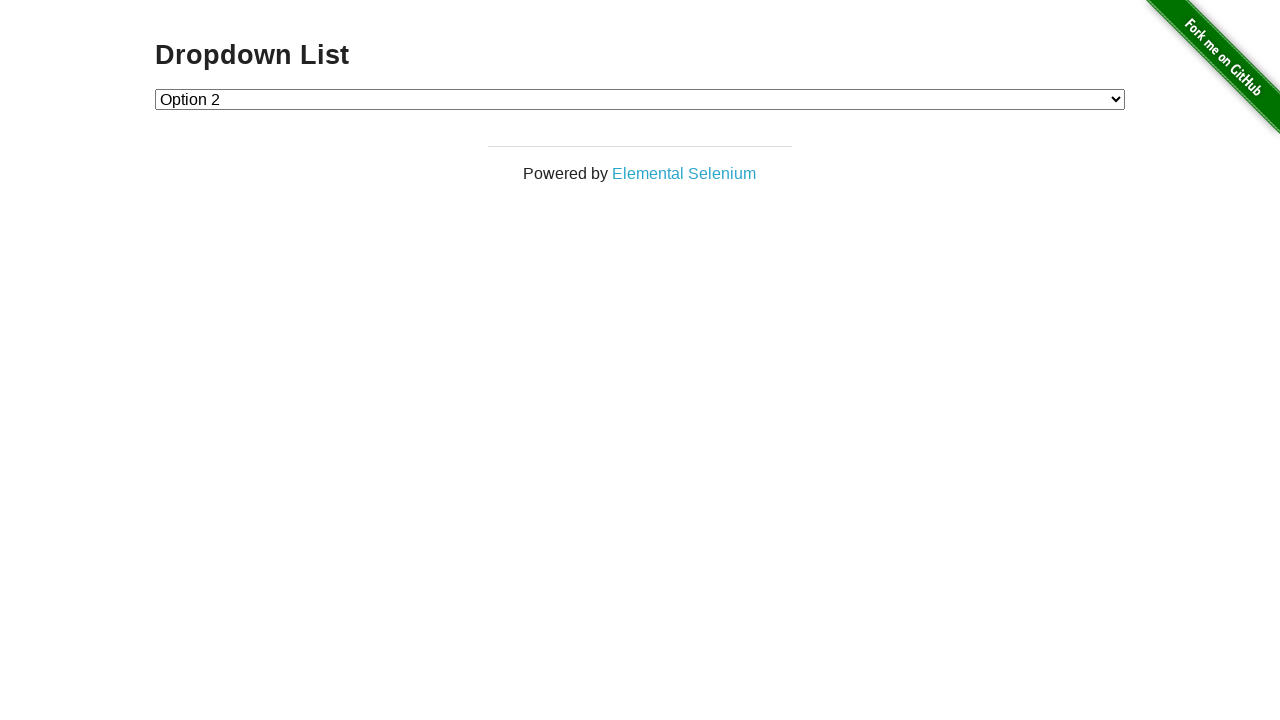

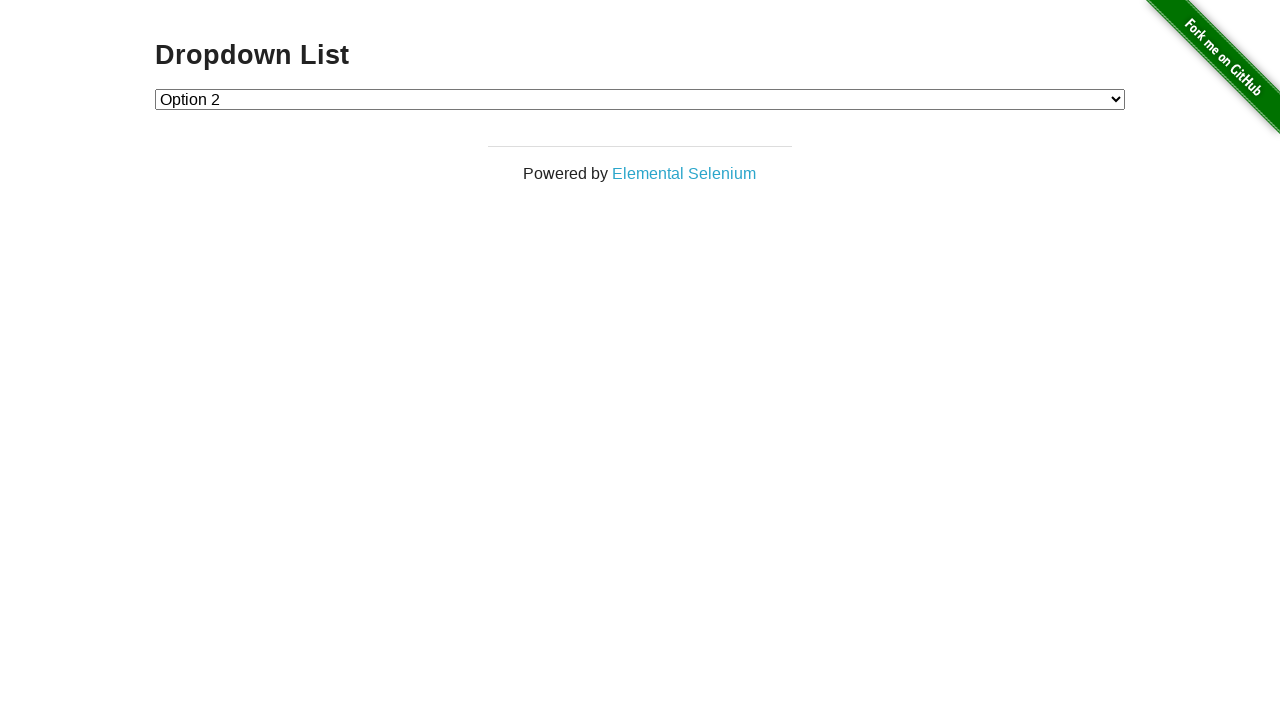